Verifies that the share button is displayed on the page

Starting URL: https://www.tickertape.in/market-mood-index

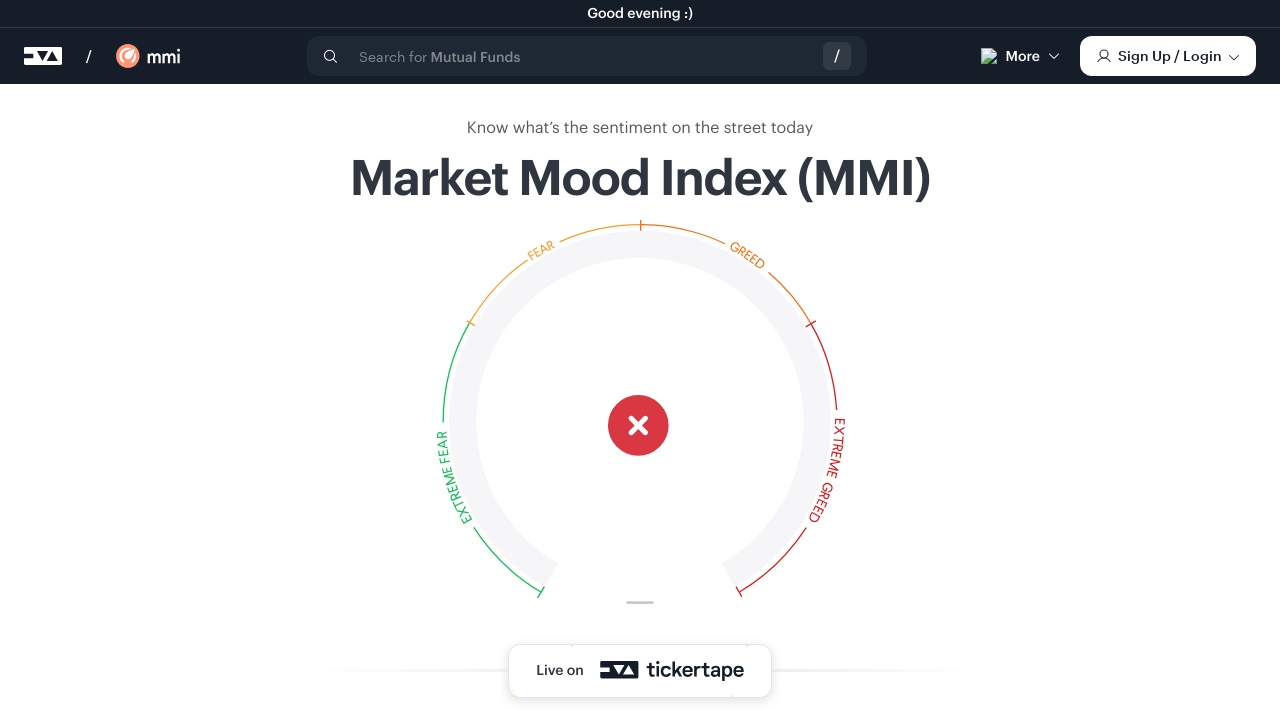

Navigated to Market Mood Index page
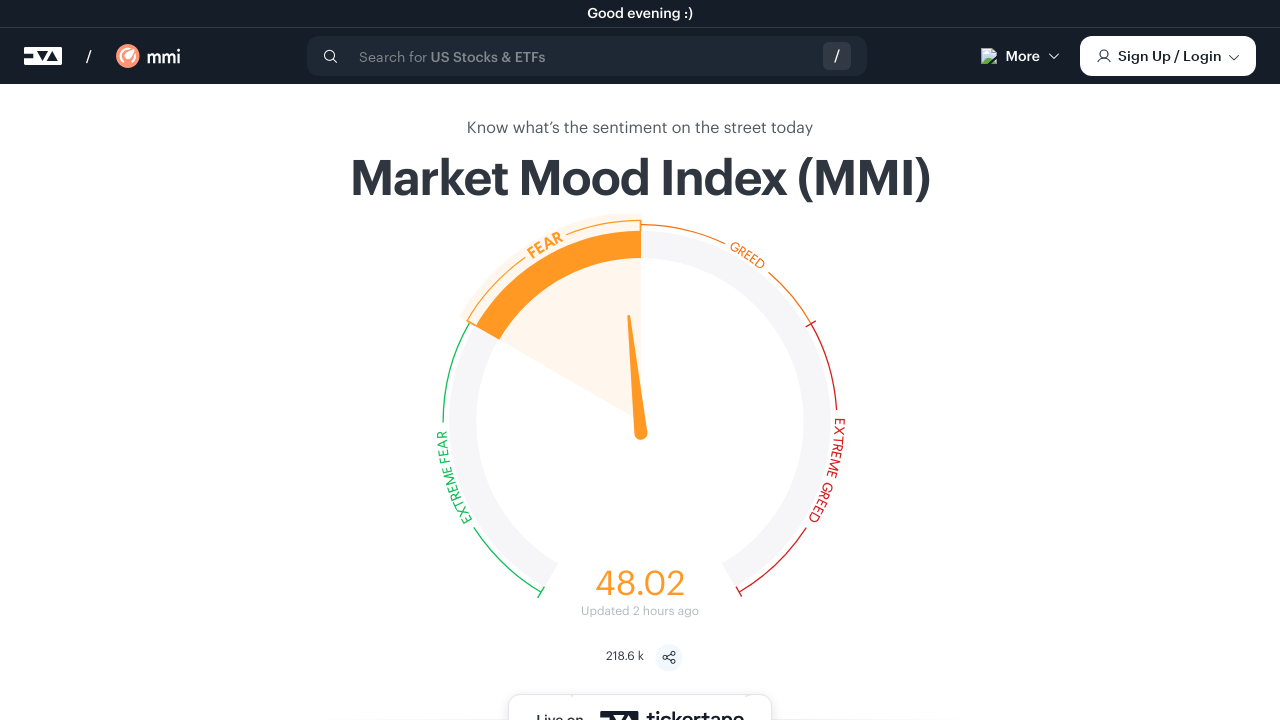

Verified that share button is displayed on the page
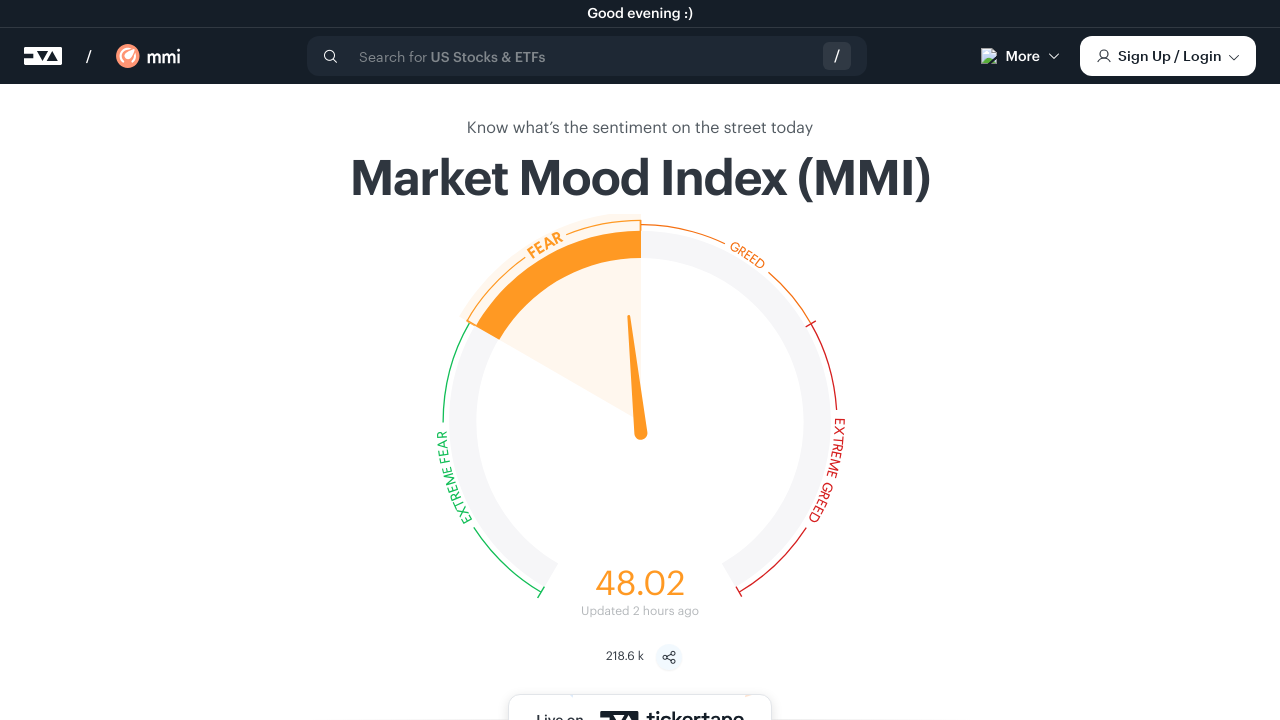

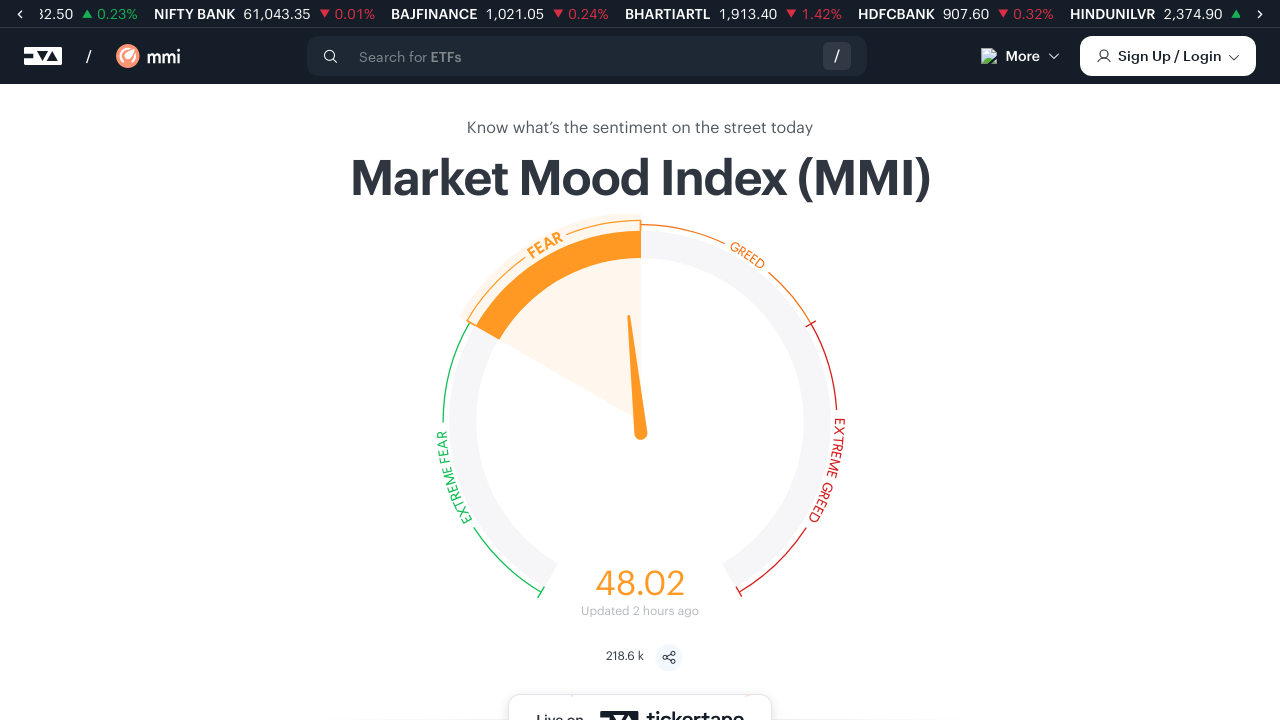